Tests sorting the Email column in ascending order by clicking the column header and verifying the text values are alphabetically sorted.

Starting URL: http://the-internet.herokuapp.com/tables

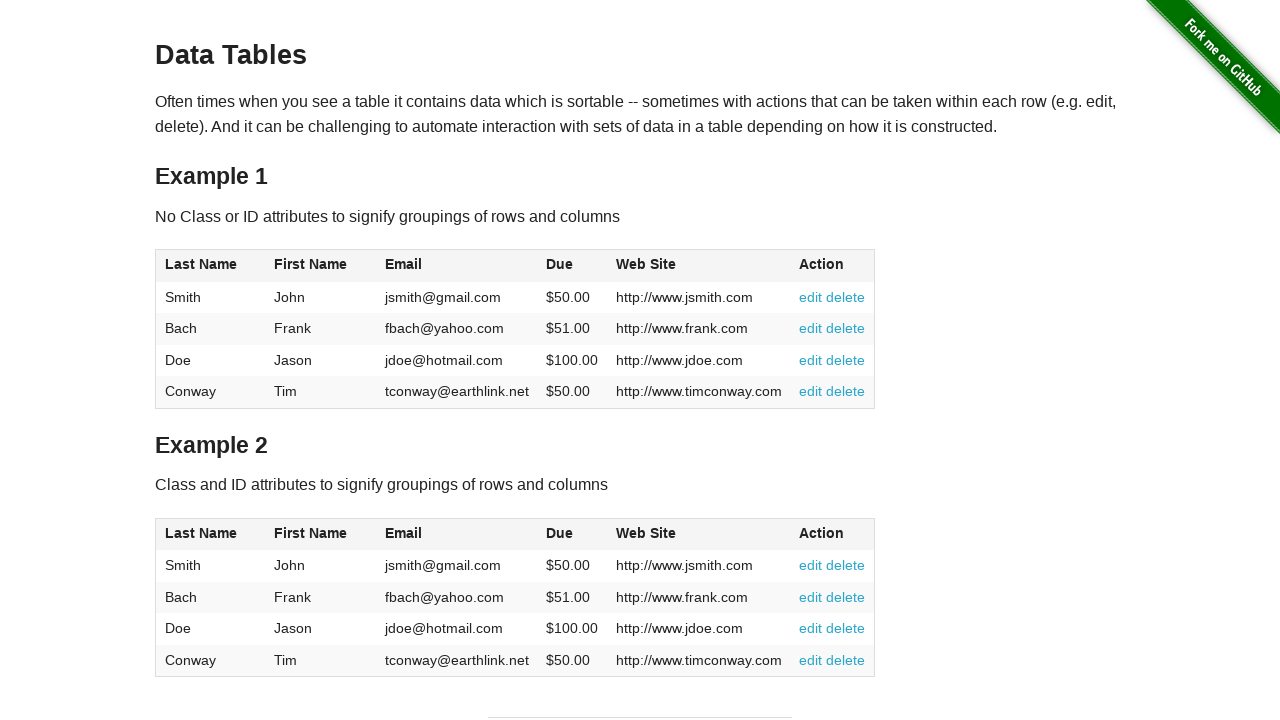

Clicked Email column header (3rd column) to sort at (457, 266) on #table1 thead tr th:nth-of-type(3)
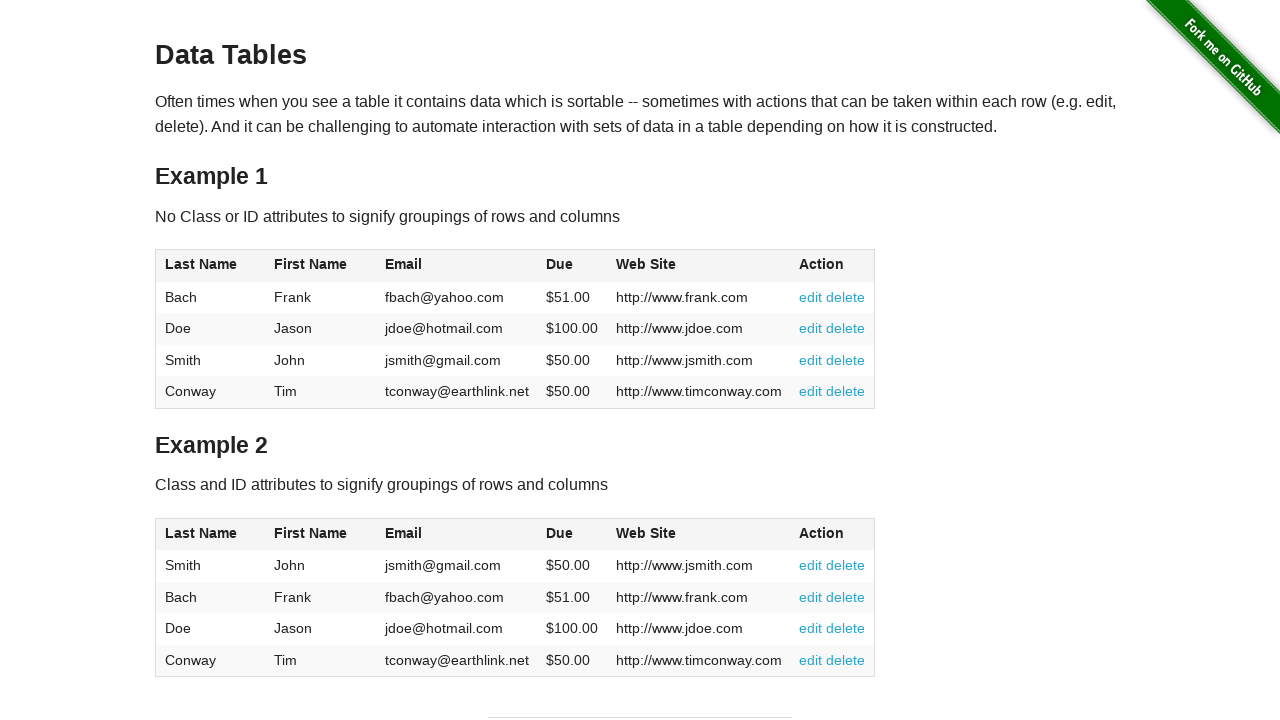

Email column cells loaded in table body
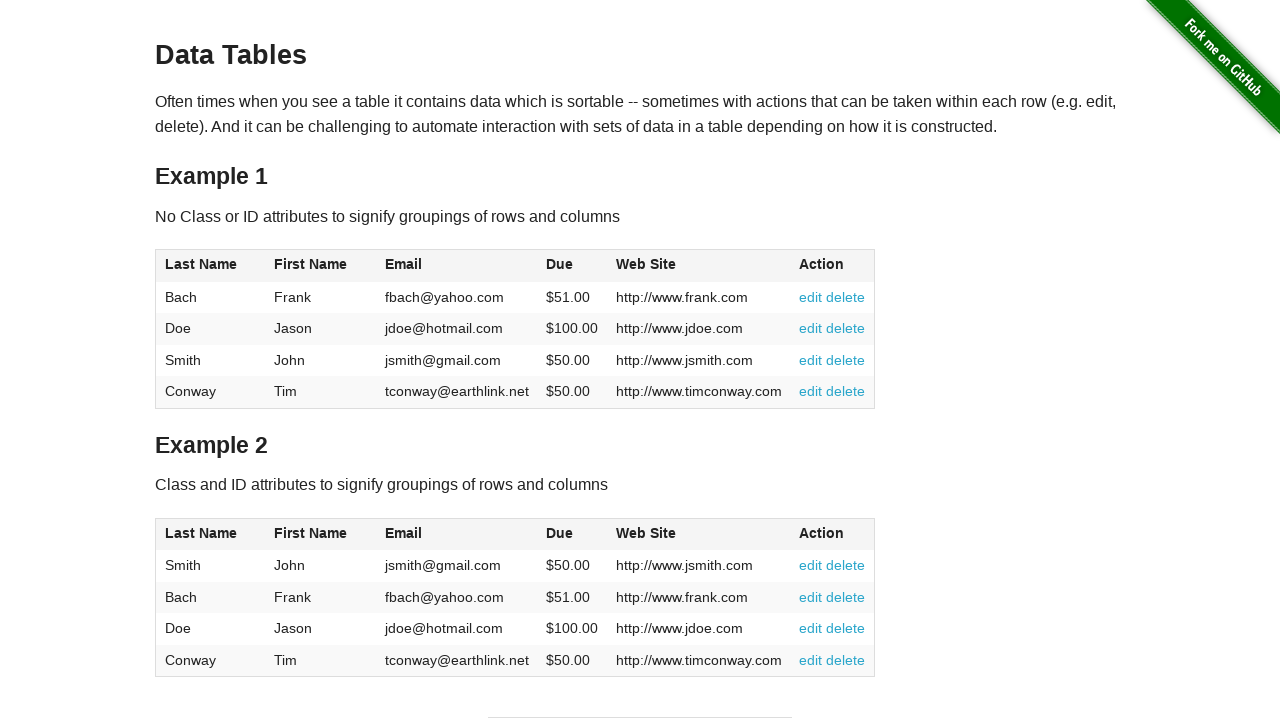

Retrieved all Email column cell elements
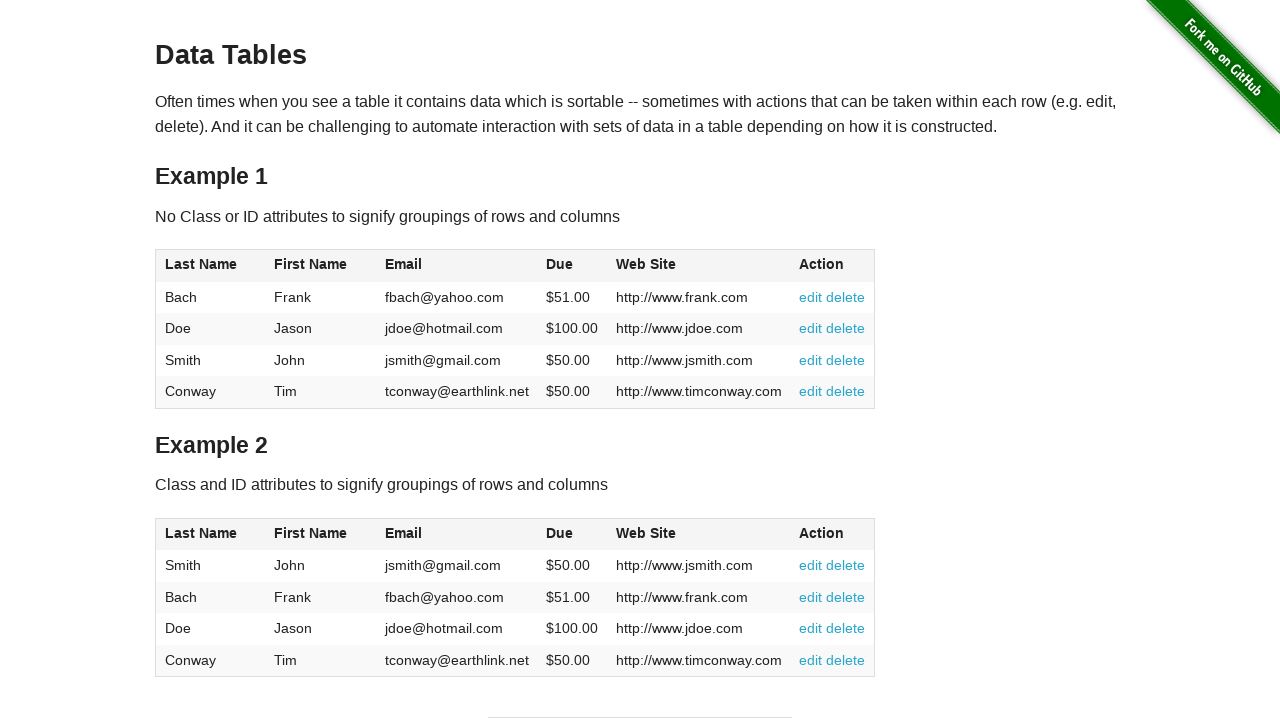

Extracted email text values from all cells
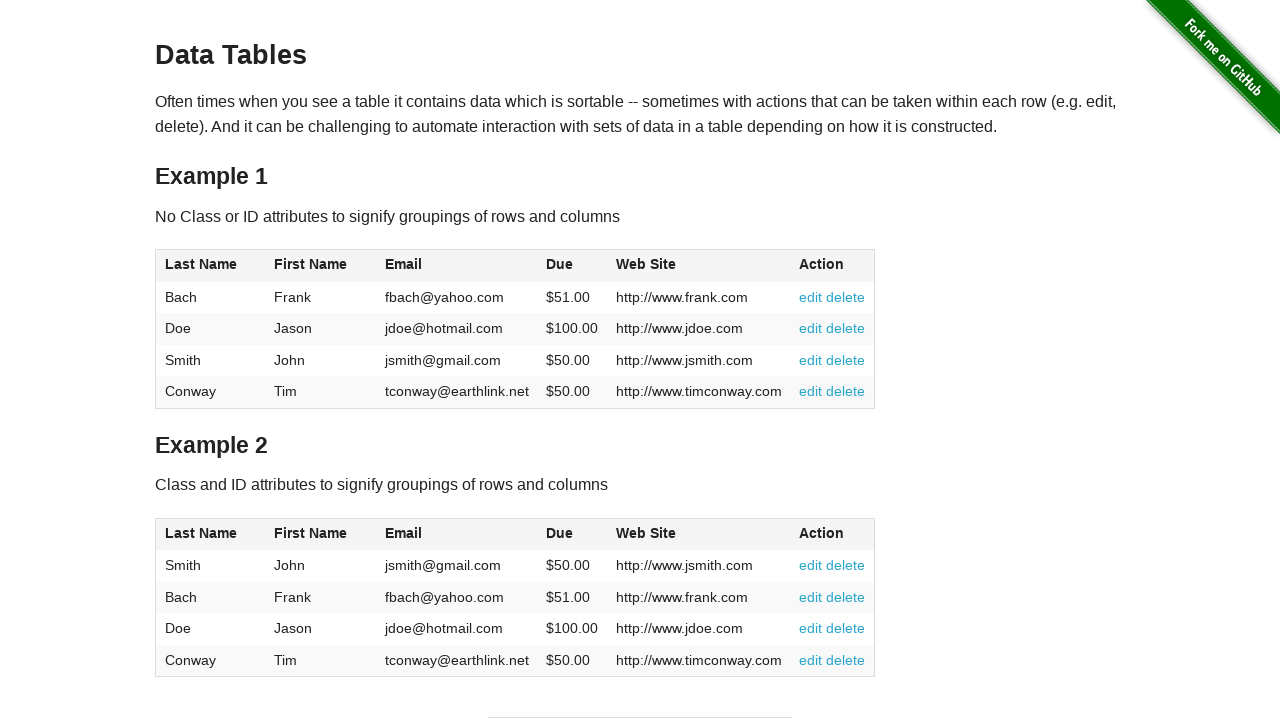

Verified Email column is sorted in ascending alphabetical order
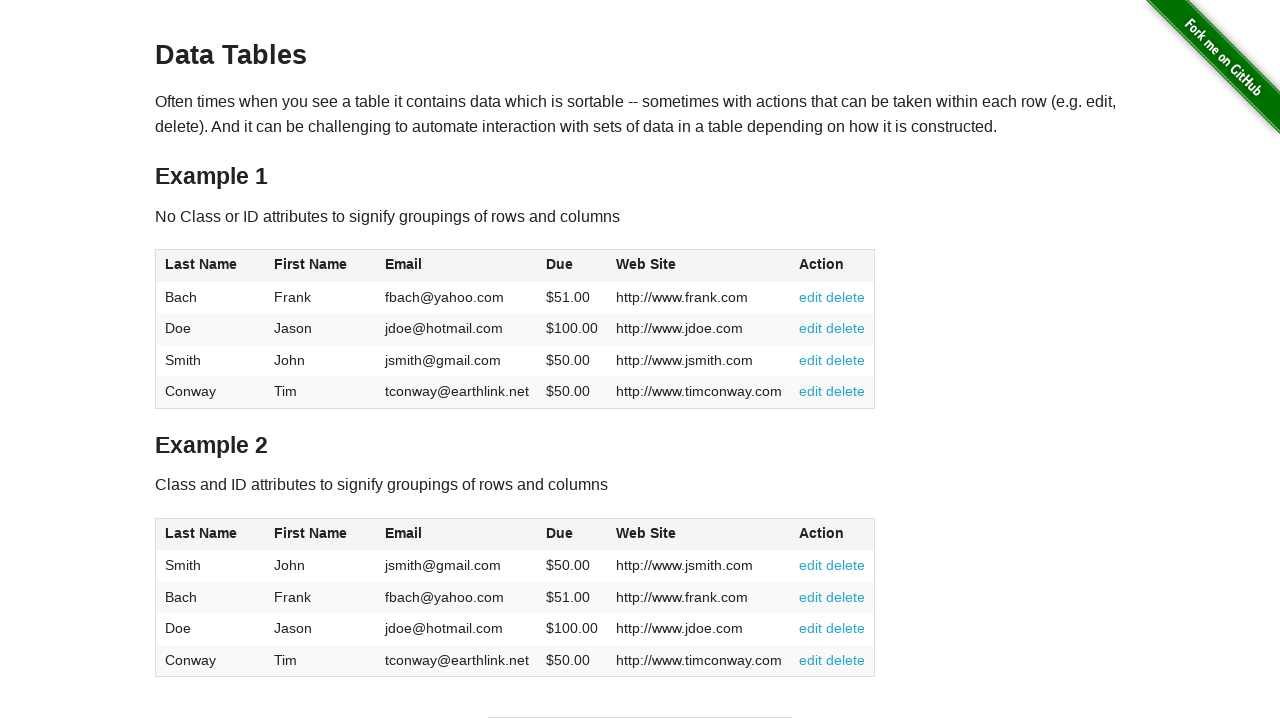

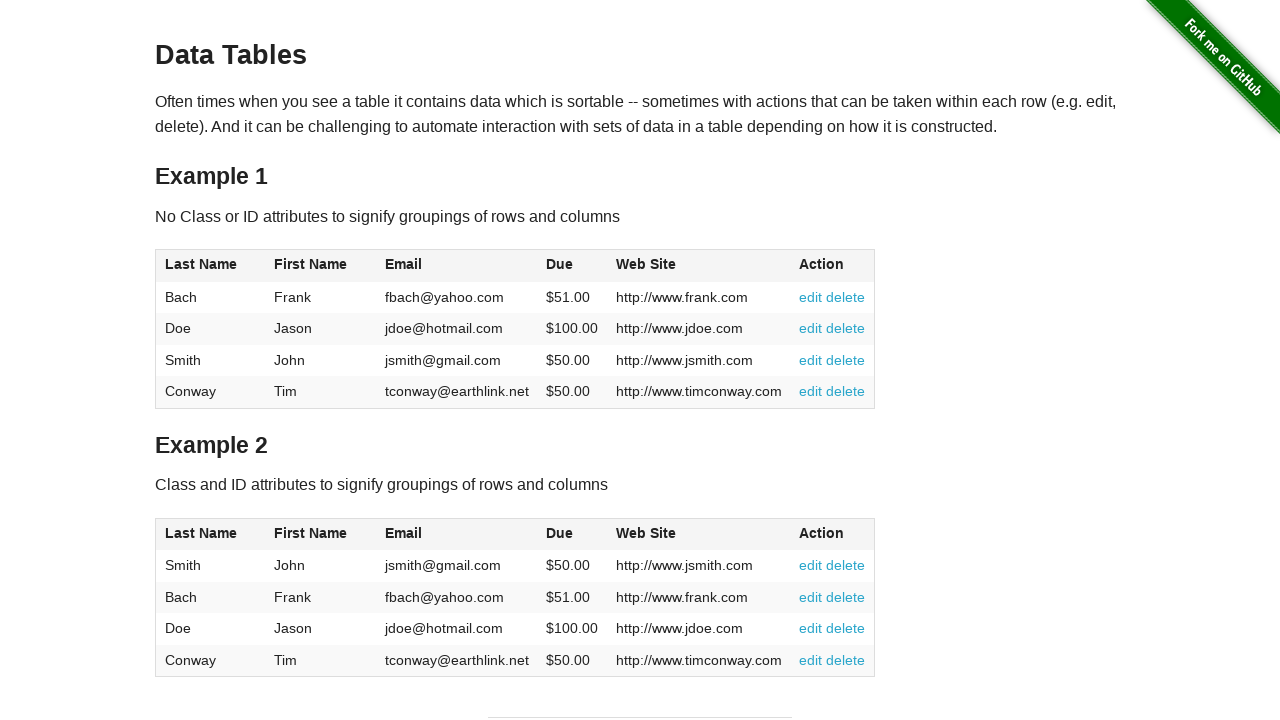